Tests jQuery UI datepicker widget by switching to the demo iframe, clicking the datepicker input to open the calendar, and navigating to the previous month.

Starting URL: https://jqueryui.com/datepicker/

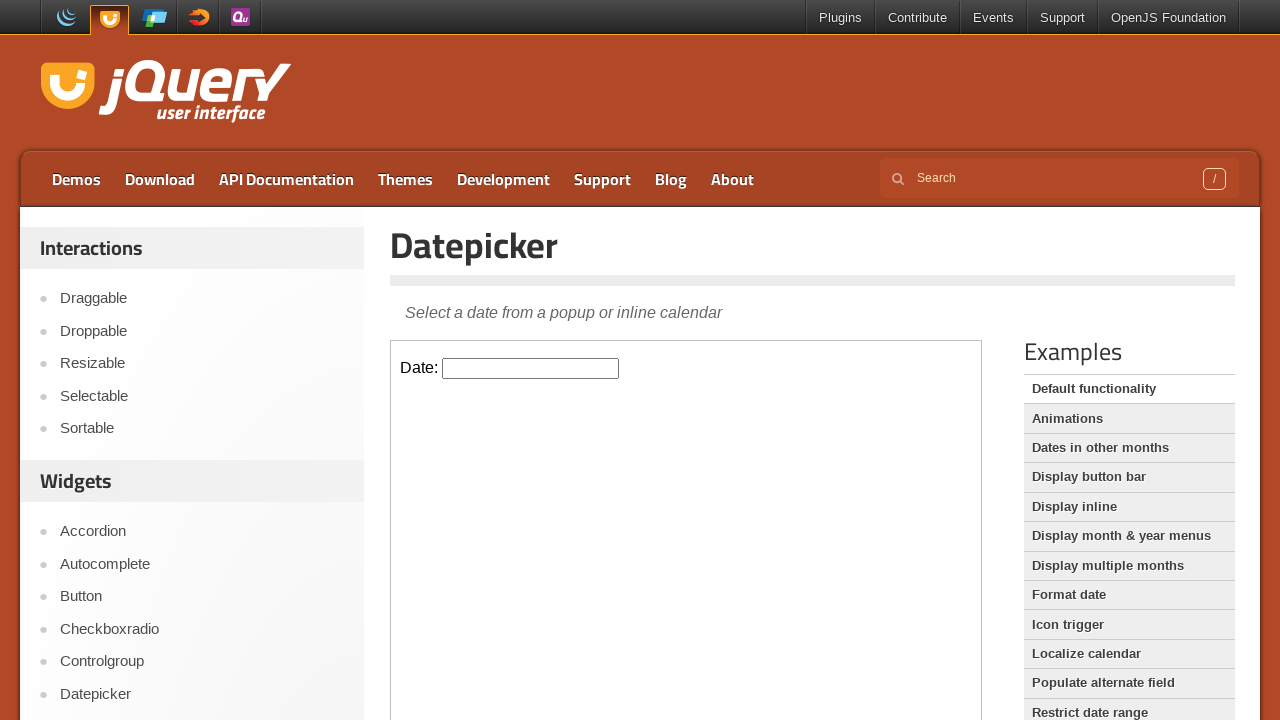

Located the demo iframe
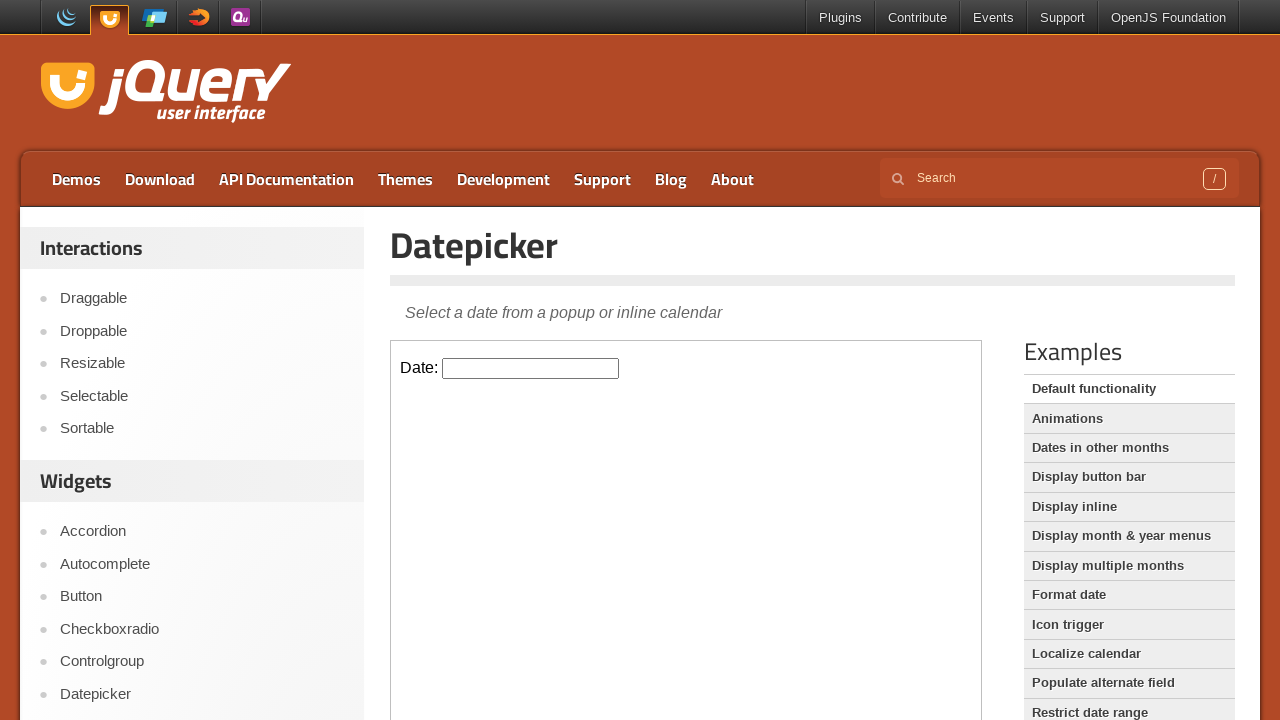

Clicked on the datepicker input to open the calendar at (531, 368) on xpath=//*[@class='demo-frame'] >> internal:control=enter-frame >> #datepicker
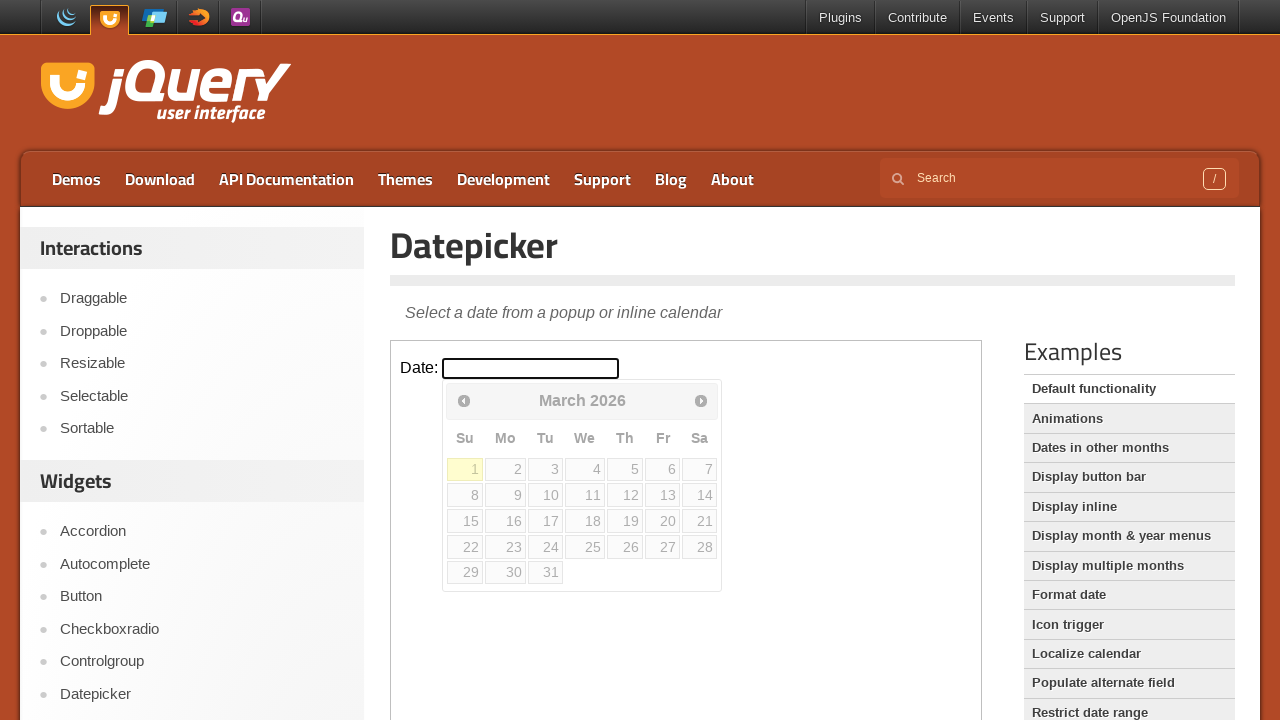

Datepicker calendar appeared and loaded
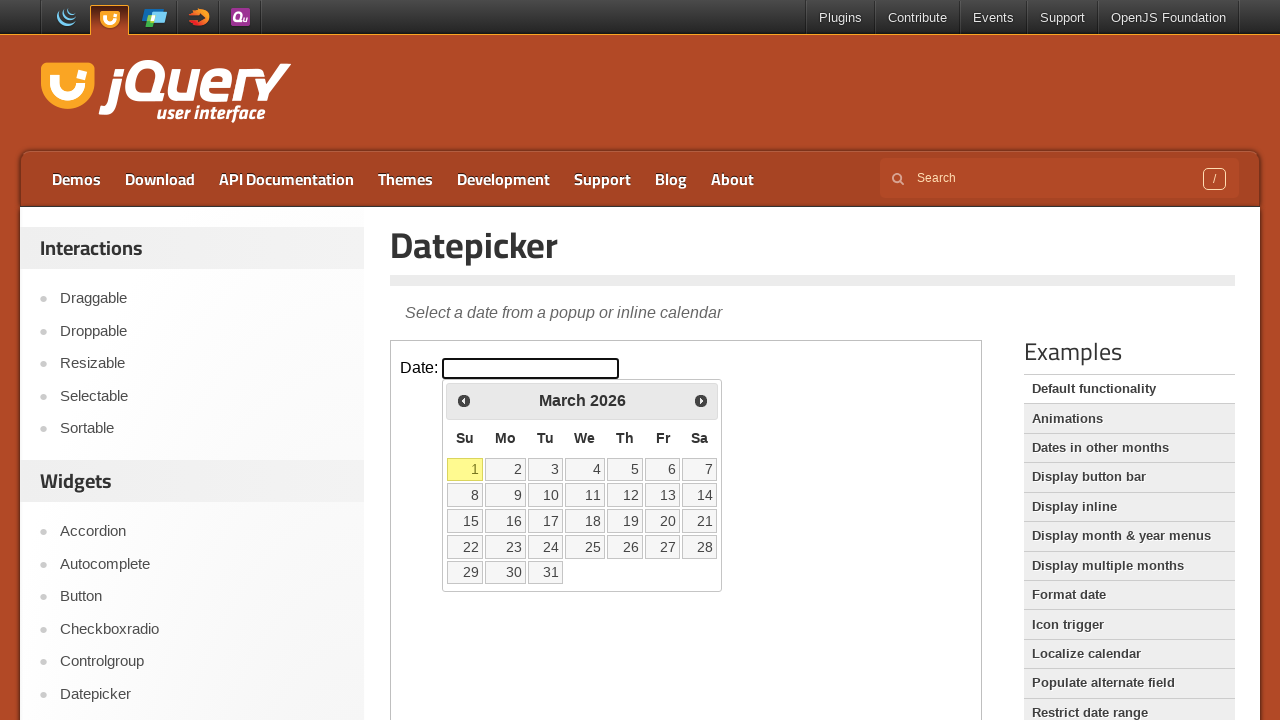

Clicked the previous month button to navigate to the previous month at (464, 400) on xpath=//*[@class='demo-frame'] >> internal:control=enter-frame >> .ui-datepicker
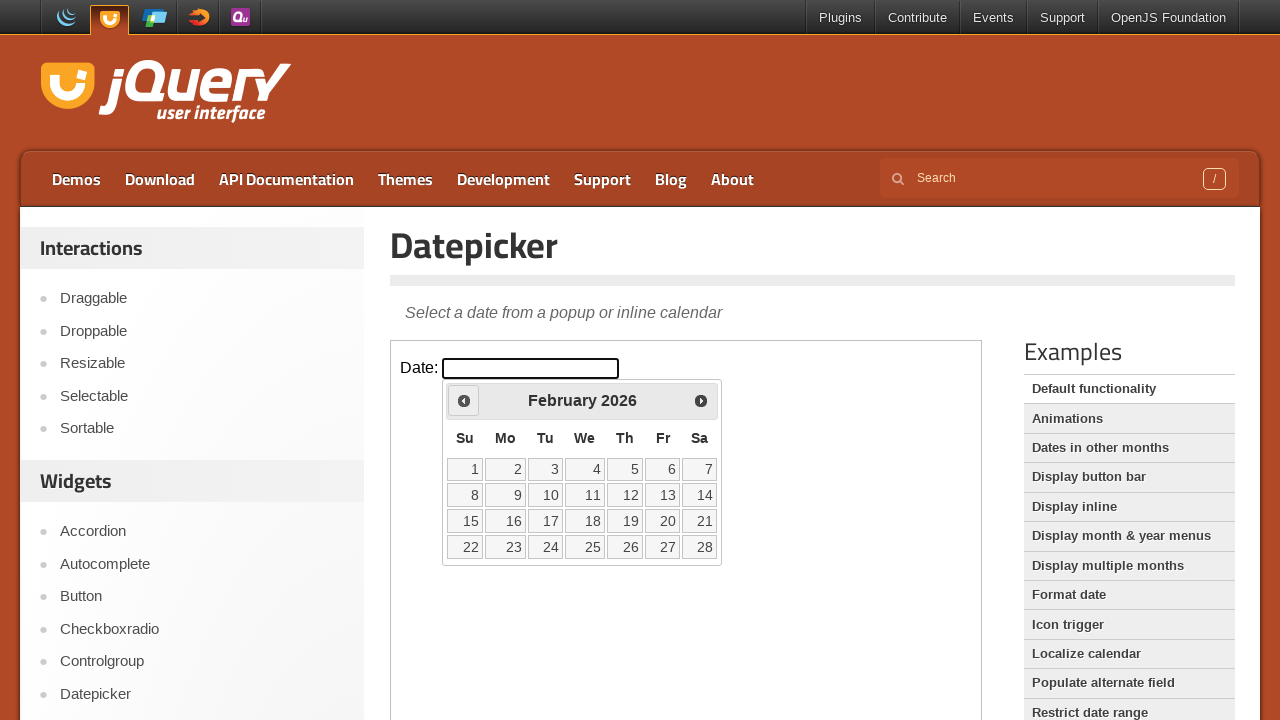

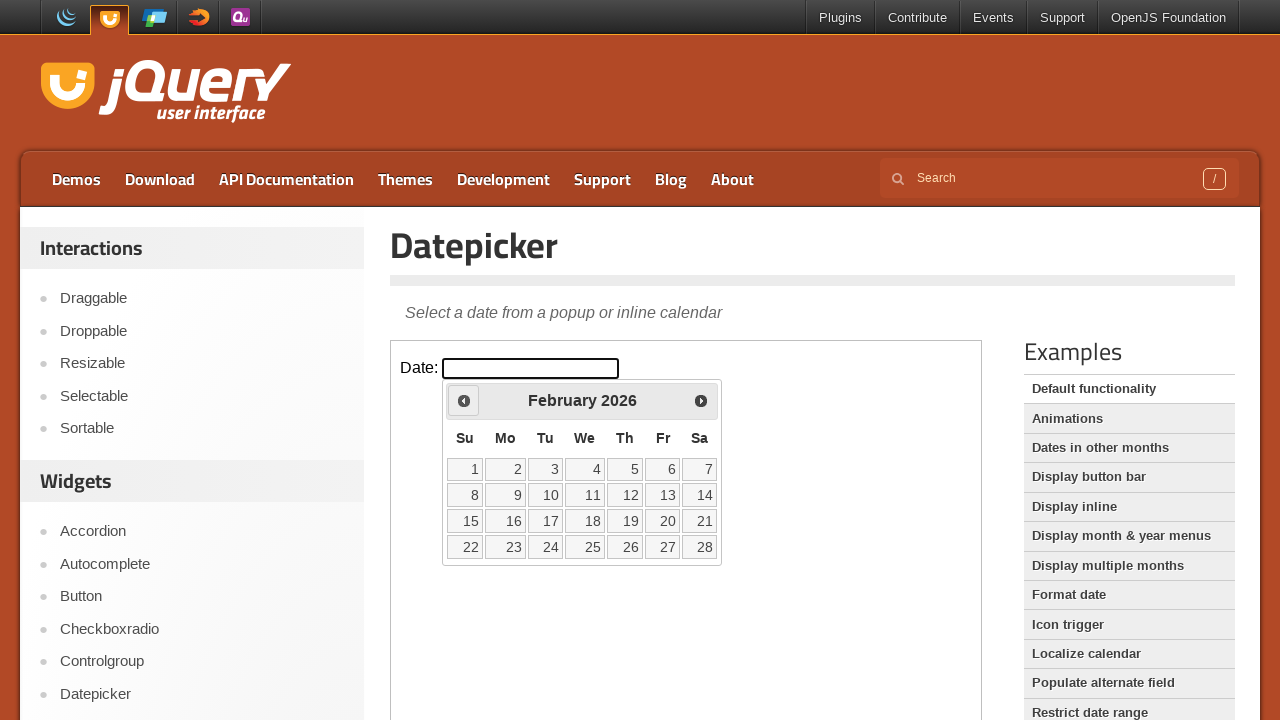